Navigates to Y Combinator companies page and waits for content to load

Starting URL: https://www.ycombinator.com/companies

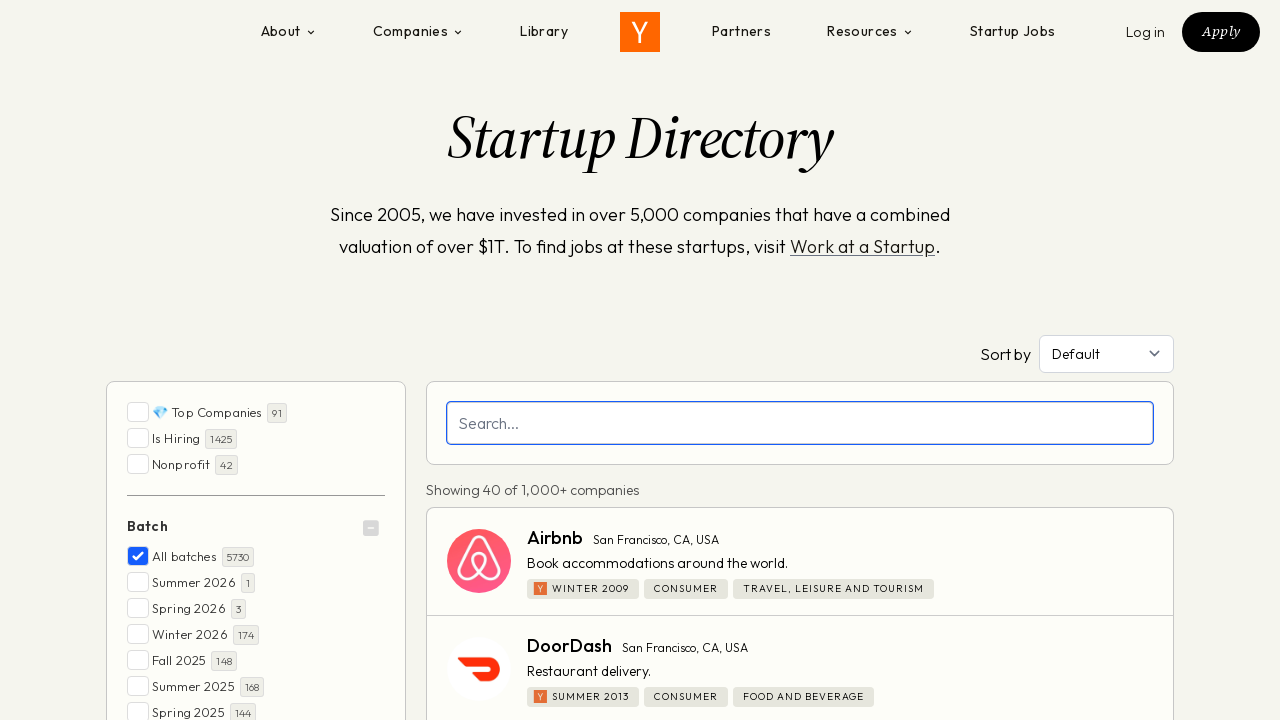

Navigated to Y Combinator companies page
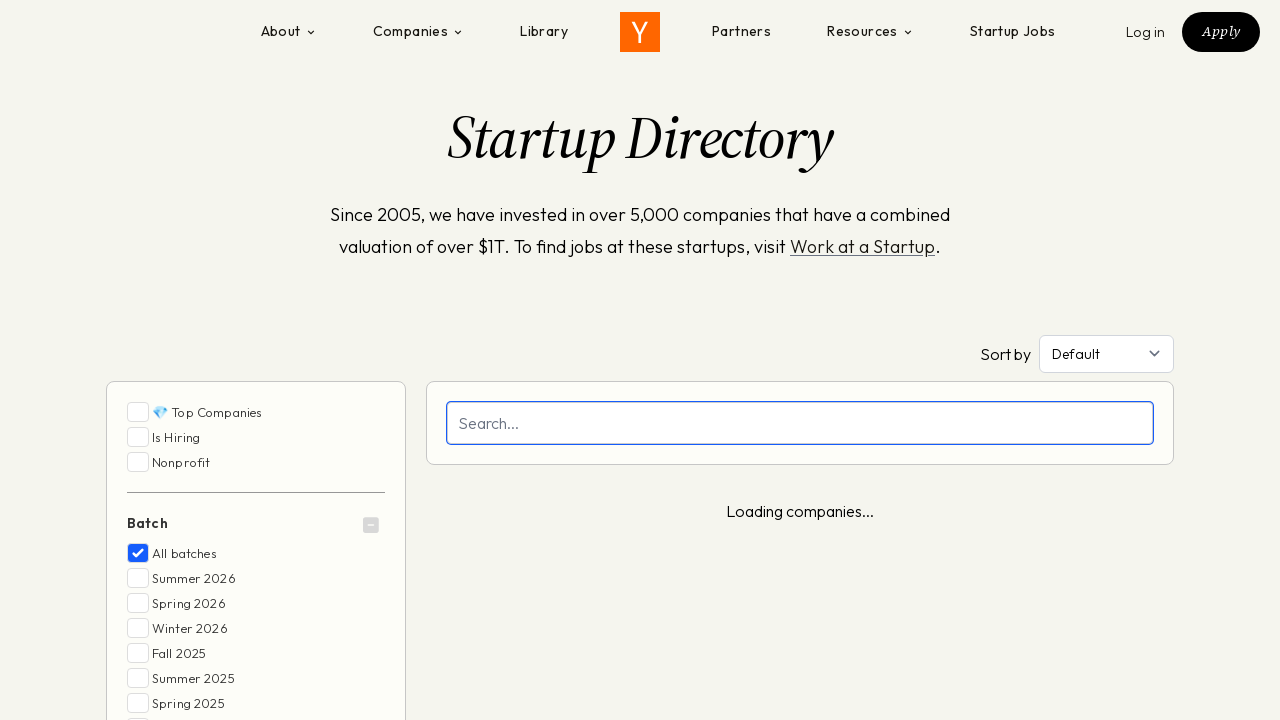

Waited for page to reach networkidle state
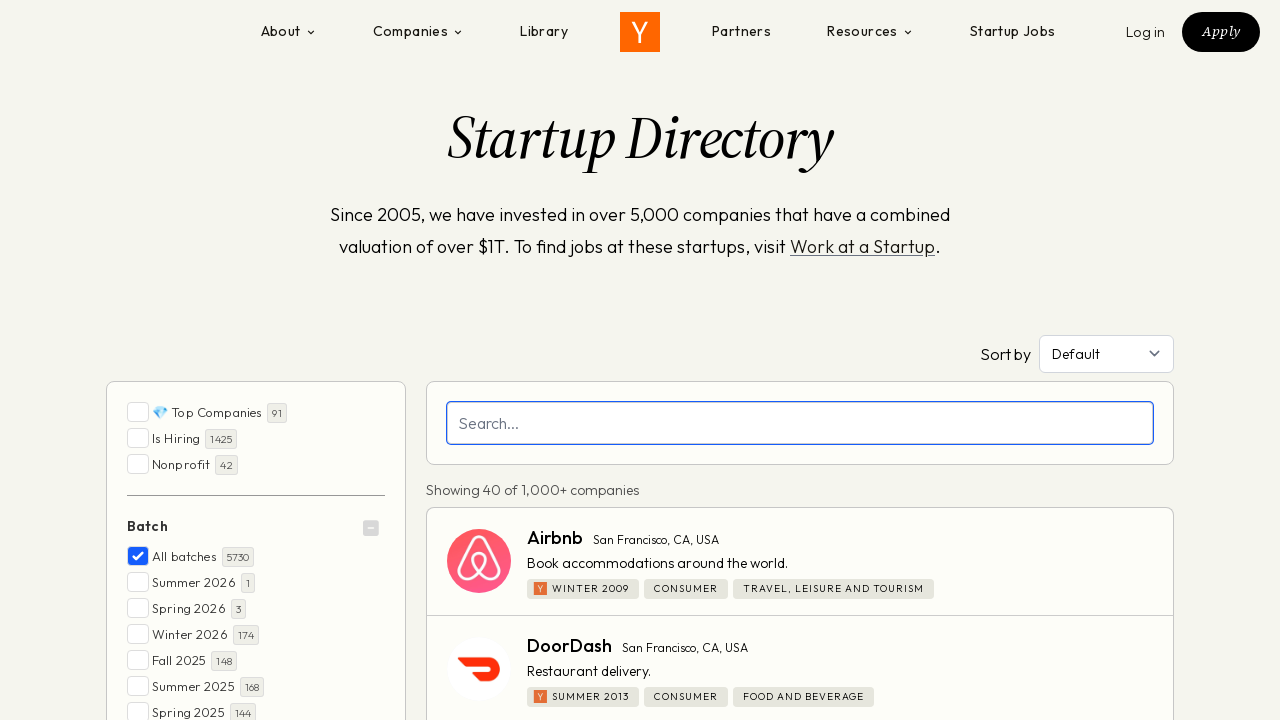

Verified body element is present on the page
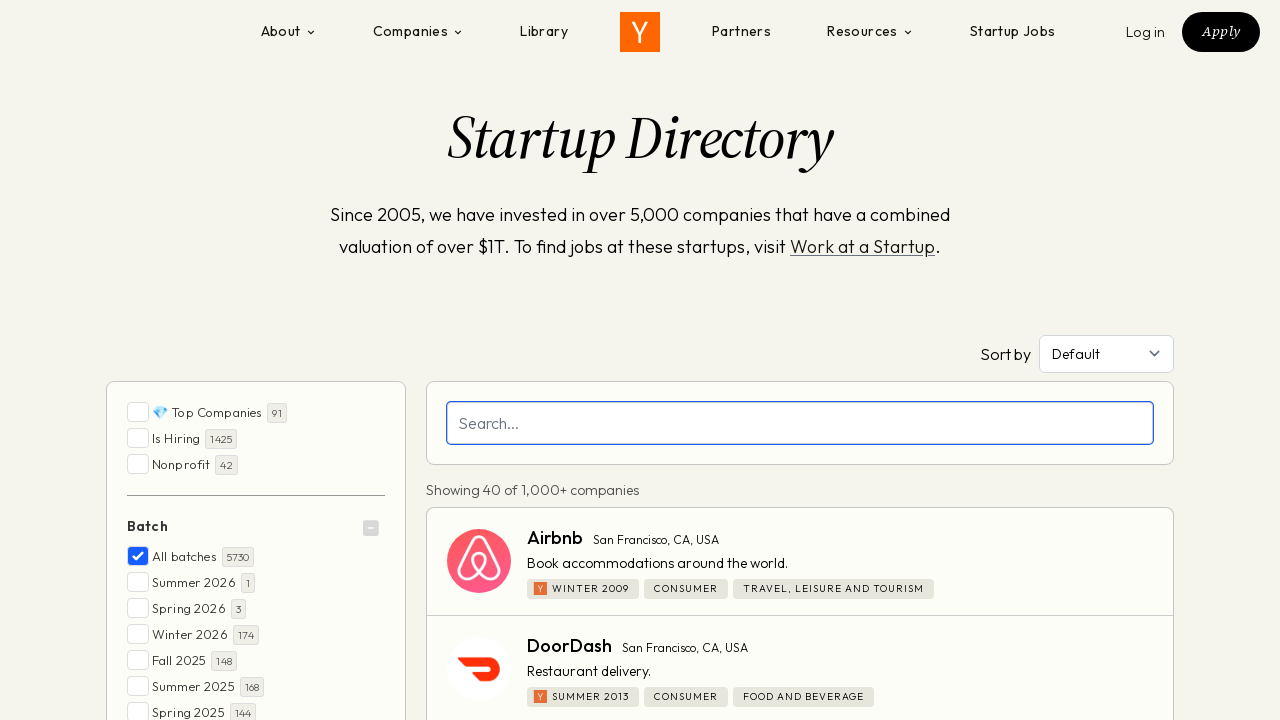

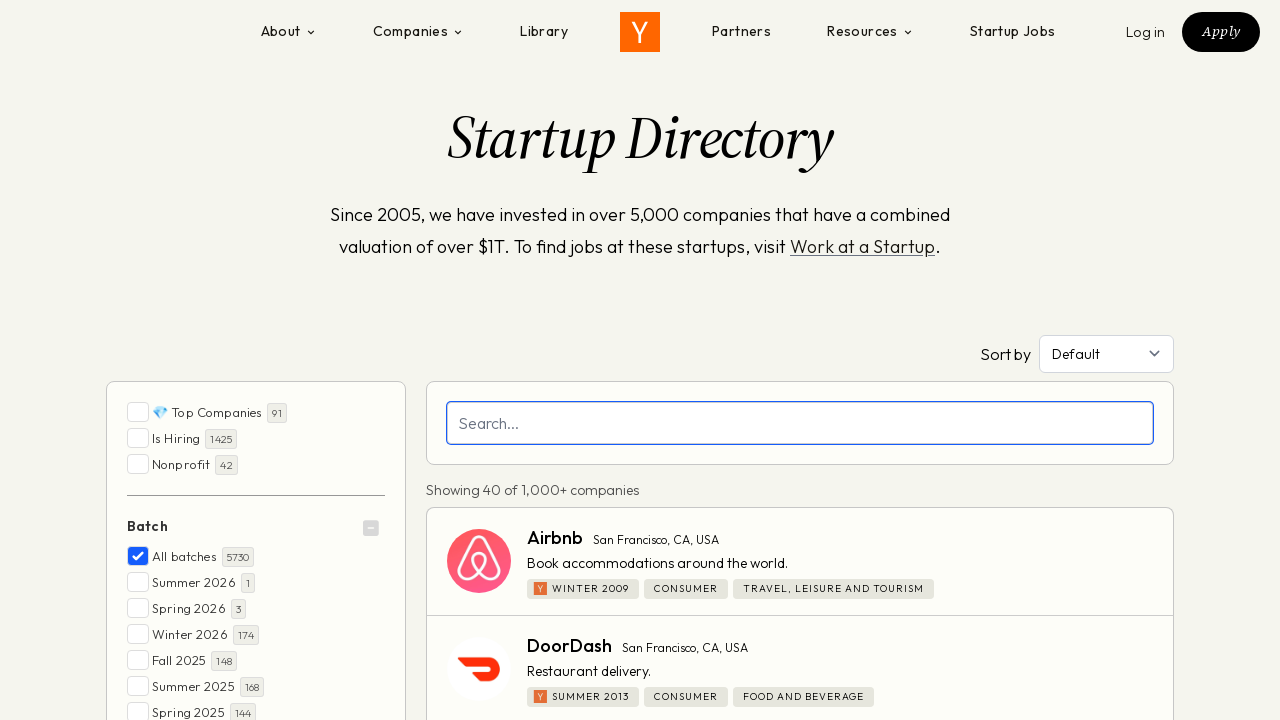